Tests link navigation functionality by clicking on multiple links that open new windows/tabs and capturing window handles

Starting URL: https://demoapps.qspiders.com/ui/link/linkNew

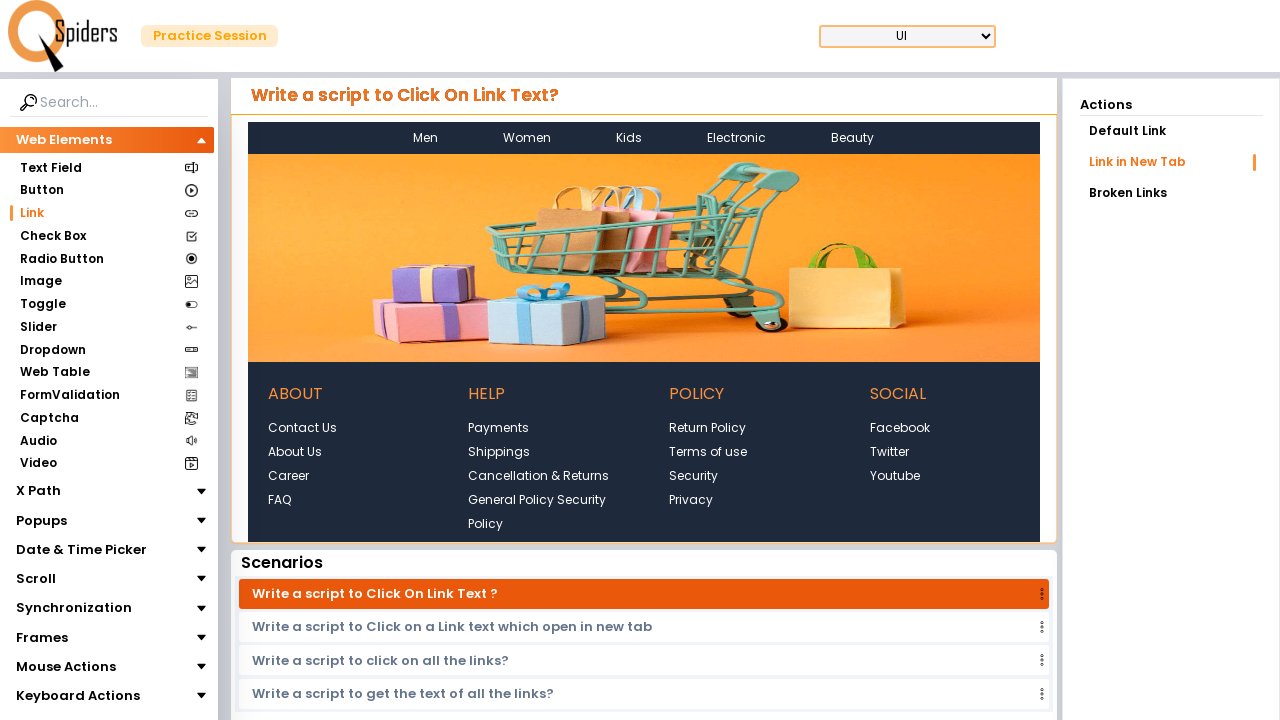

Navigated to link test page
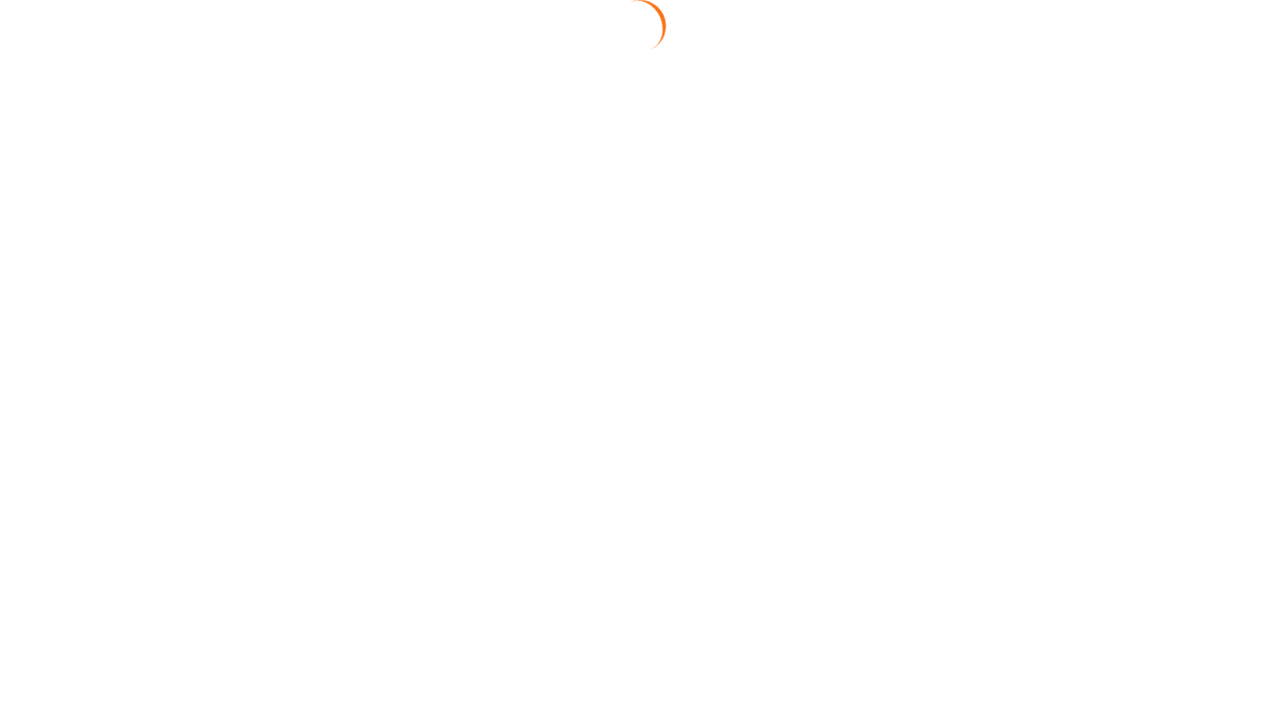

Clicked on Contact Us link at (298, 480) on a:text('Contact Us')
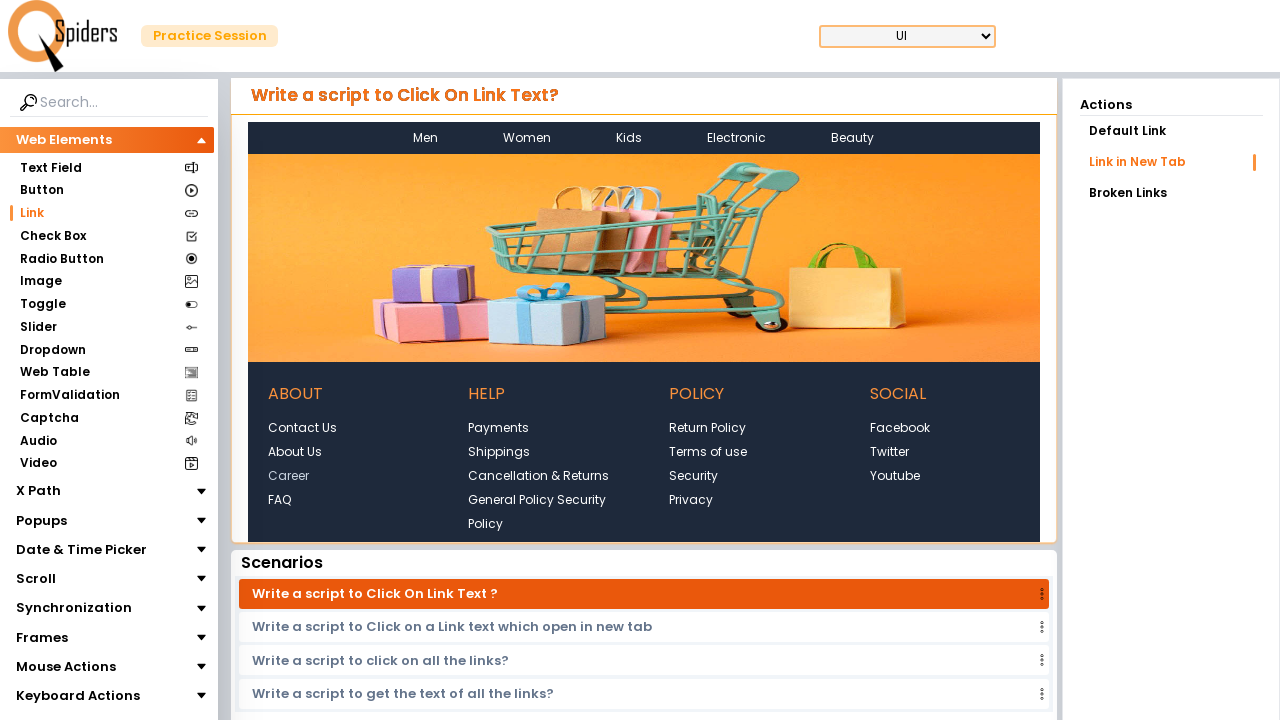

Waited 1 second for new page/tab to open
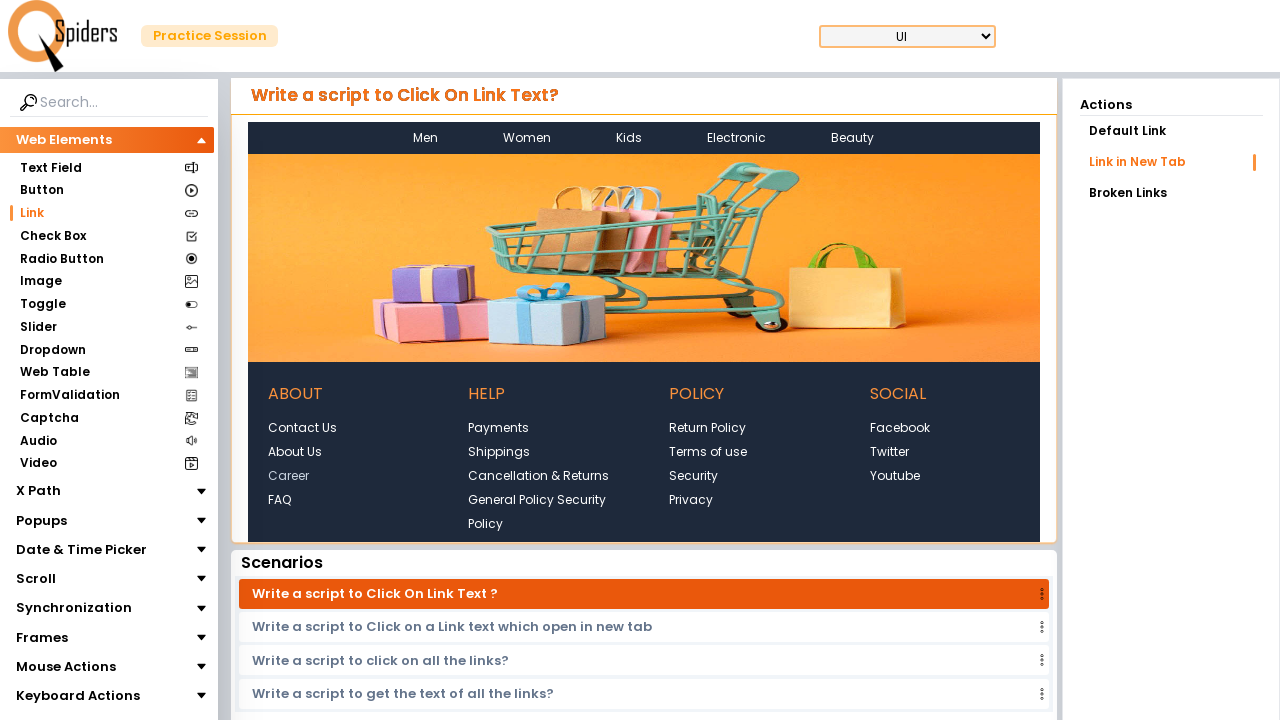

Clicked on Payments link at (499, 428) on a:text('Payments')
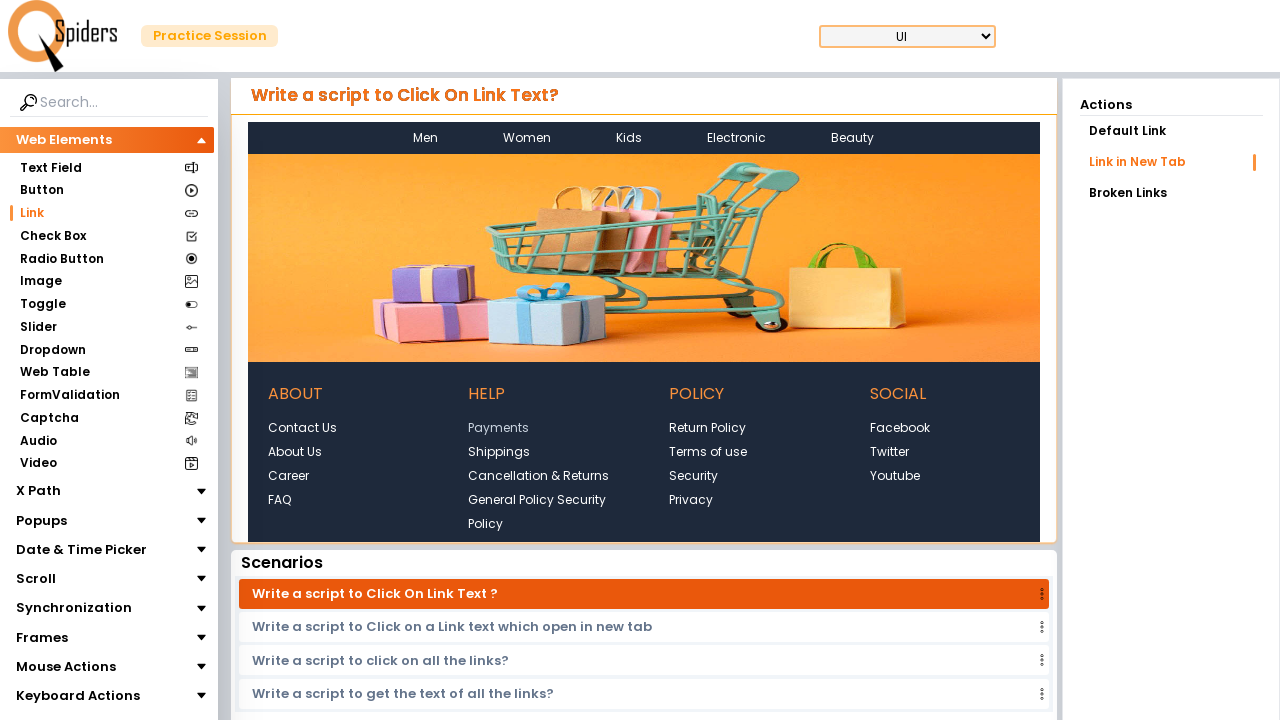

Waited 1 second for new page/tab to open
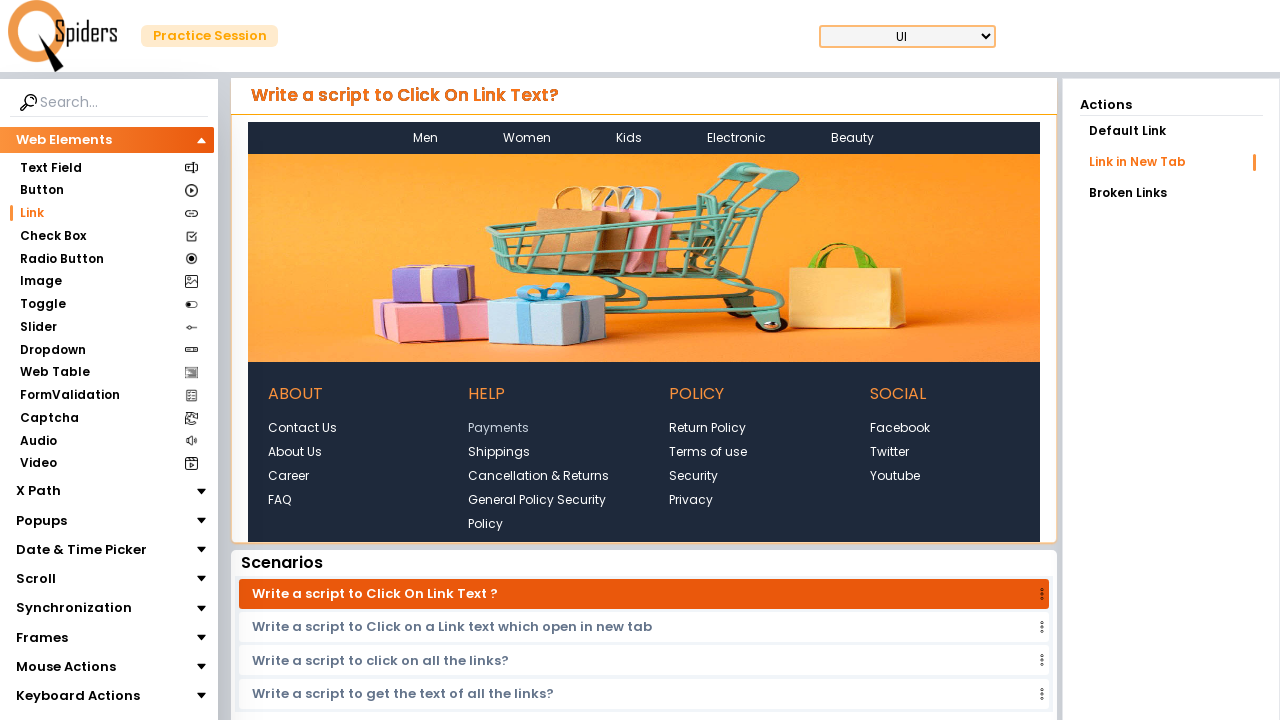

Retrieved all open pages/tabs - Total count: 3
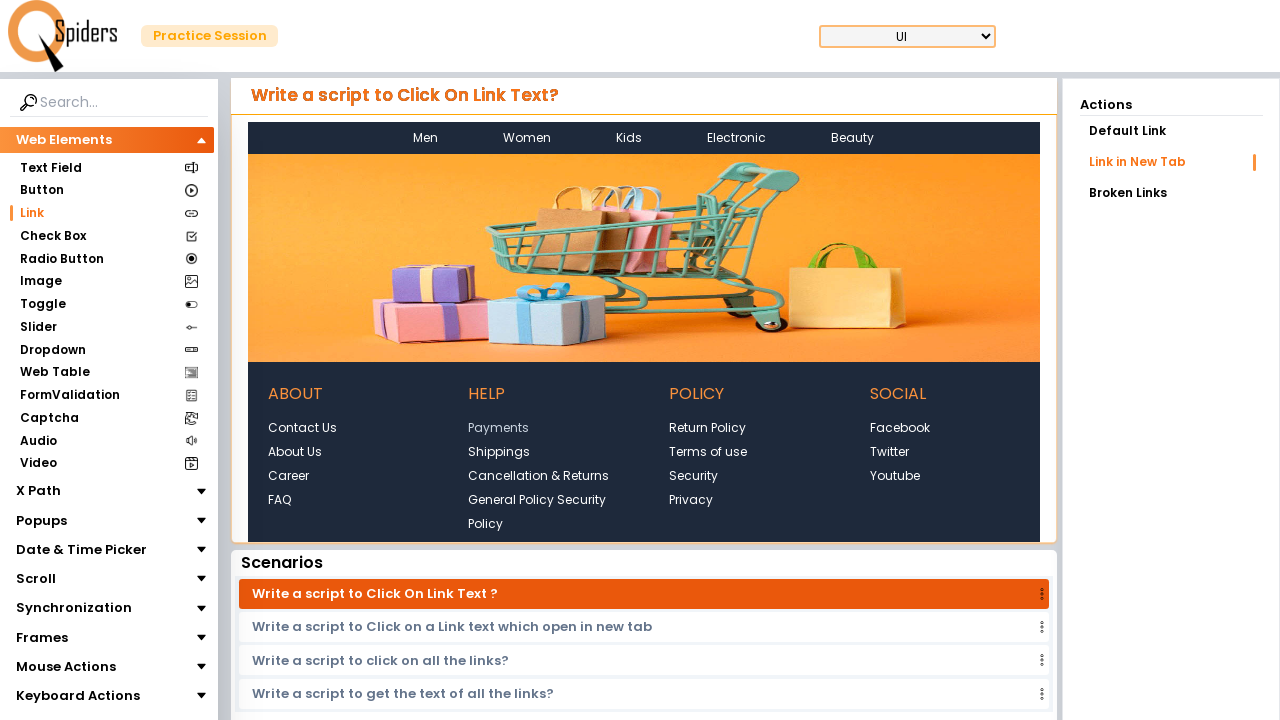

Retrieved current page title: DemoApps | Qspiders | Links
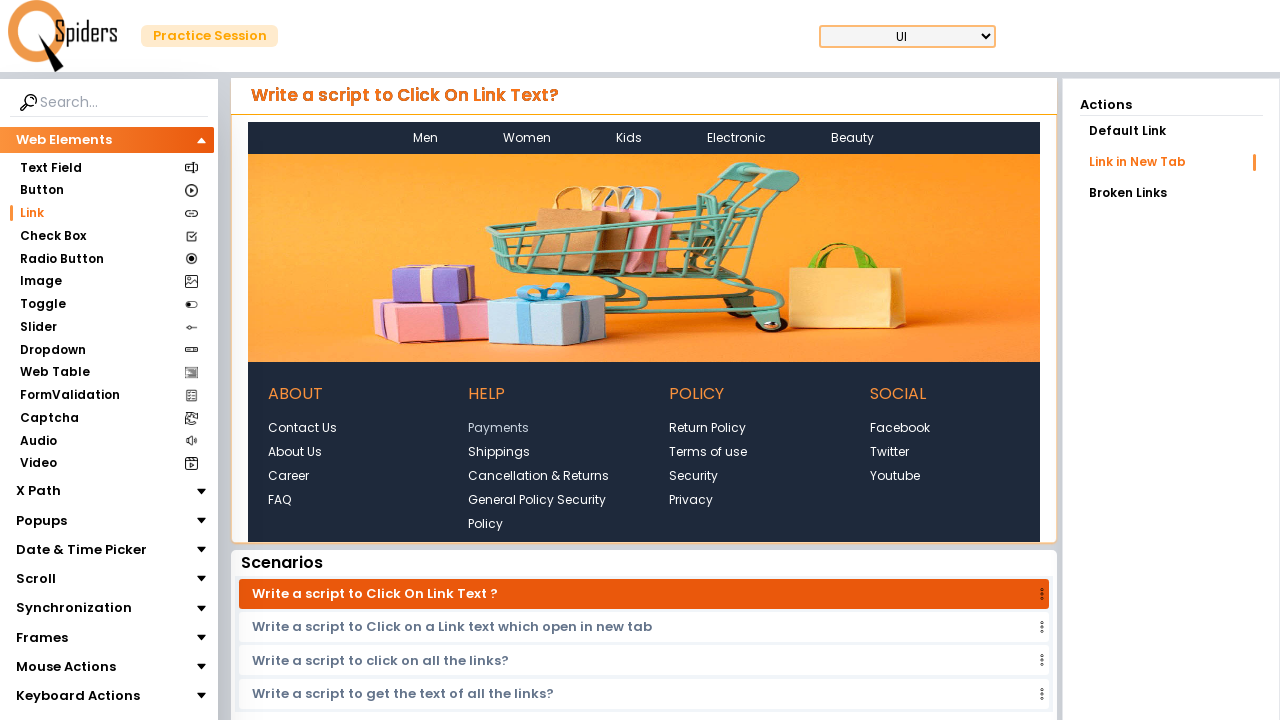

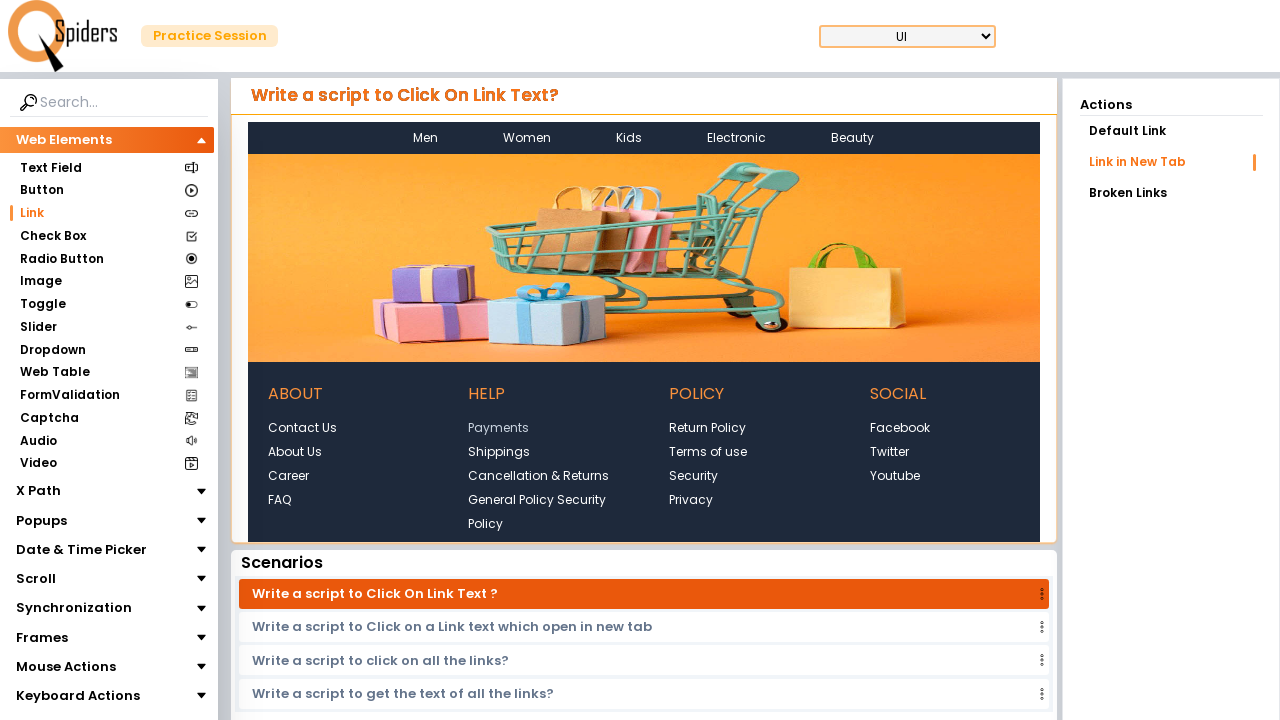